Tests the API navigation link by clicking it and verifying the navigation works

Starting URL: https://playwright.dev/

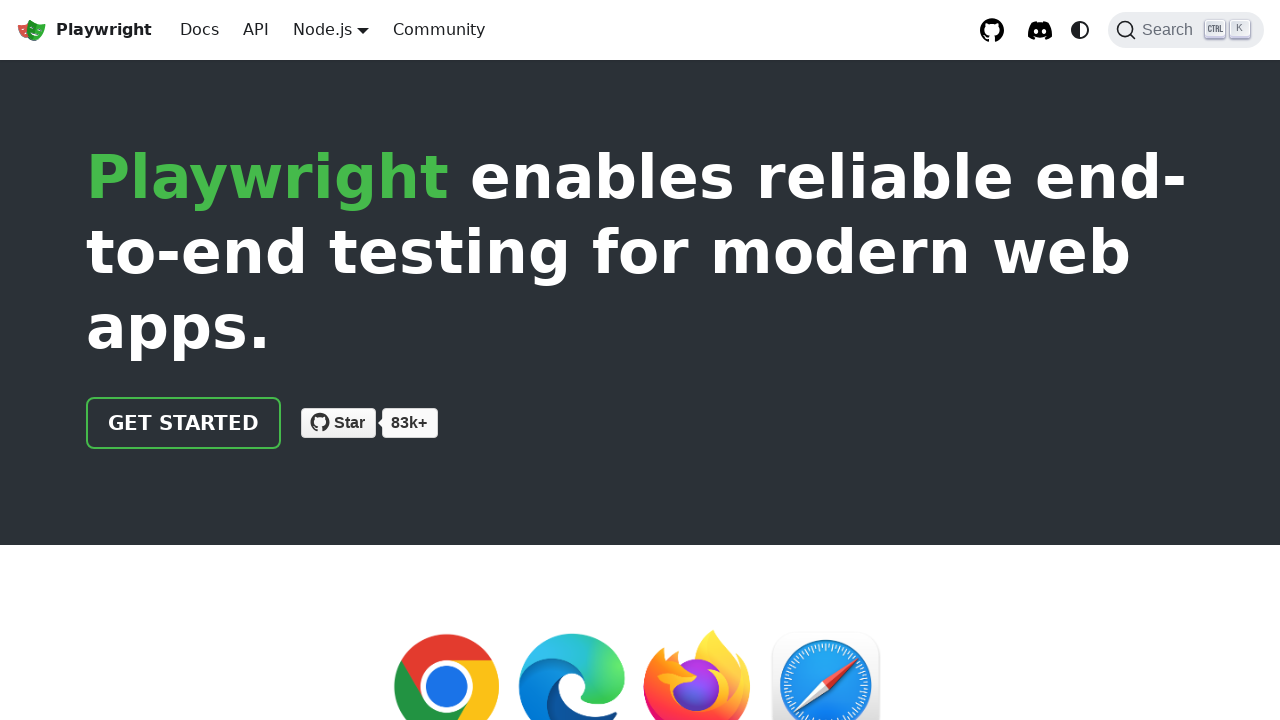

Located API link in the header
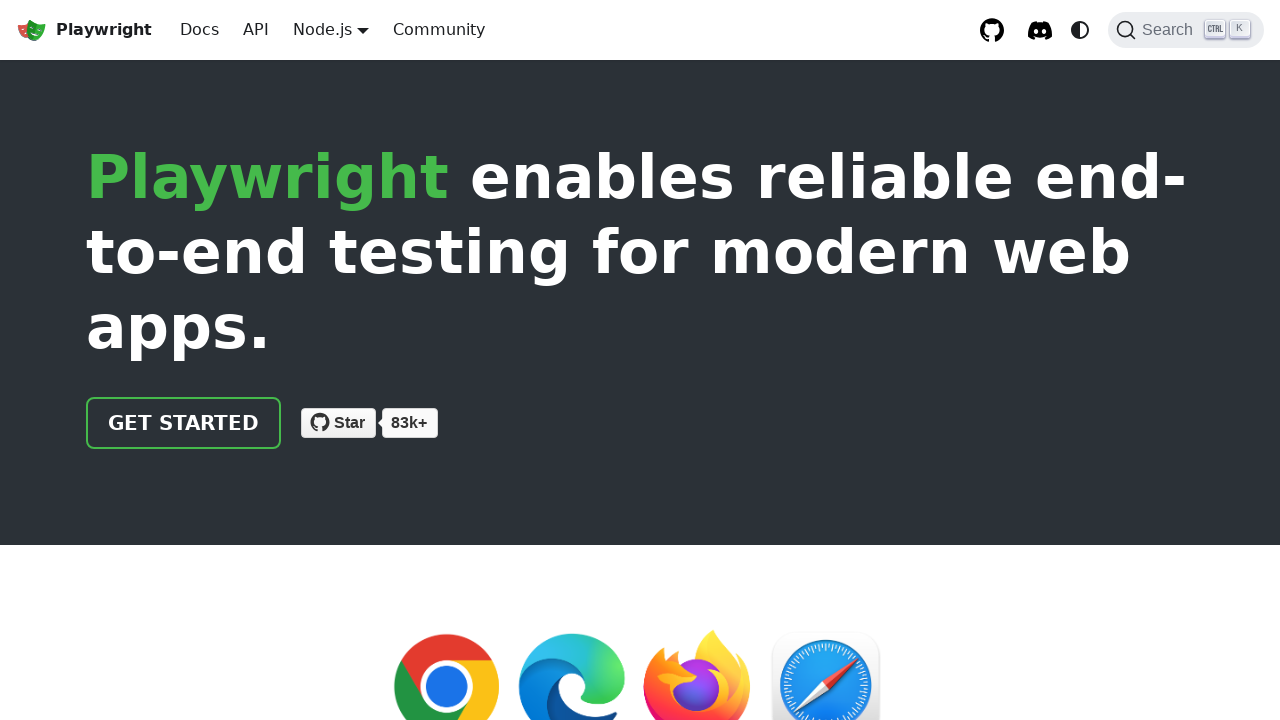

Clicked on the API navigation link at (256, 30) on a.navbar__item >> internal:has-text="API"i
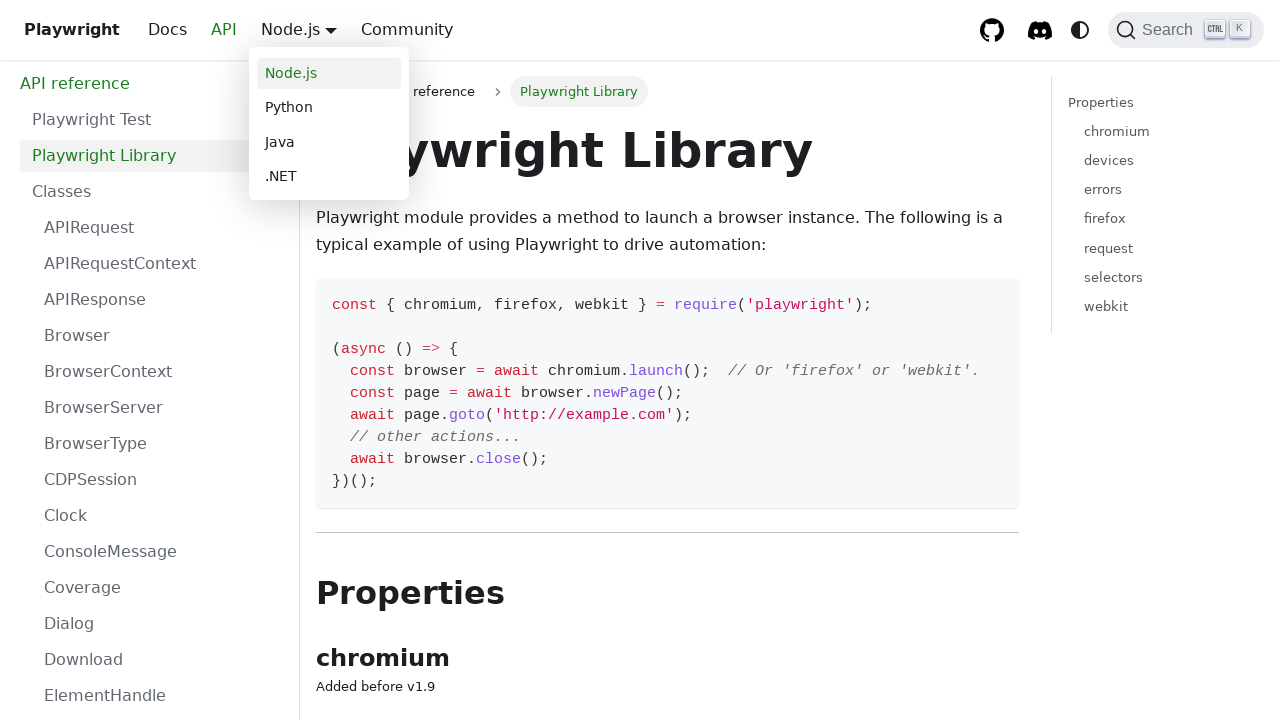

API page navigation completed and DOM content loaded
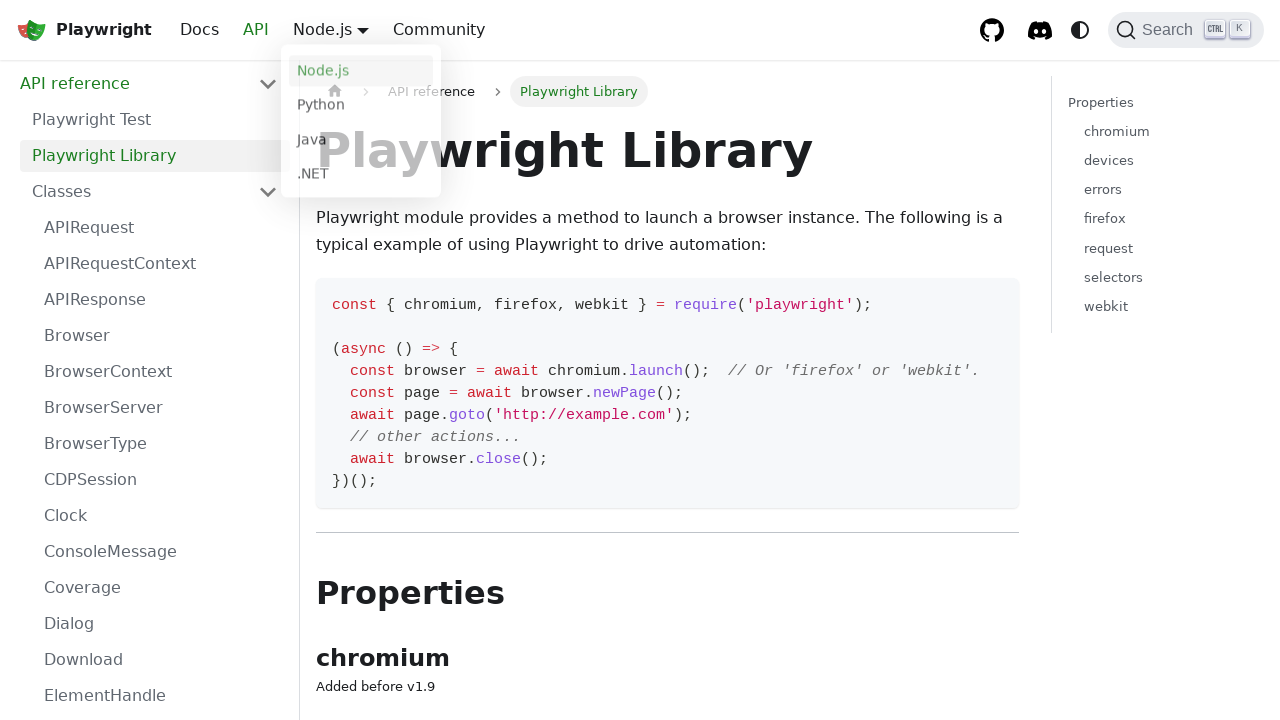

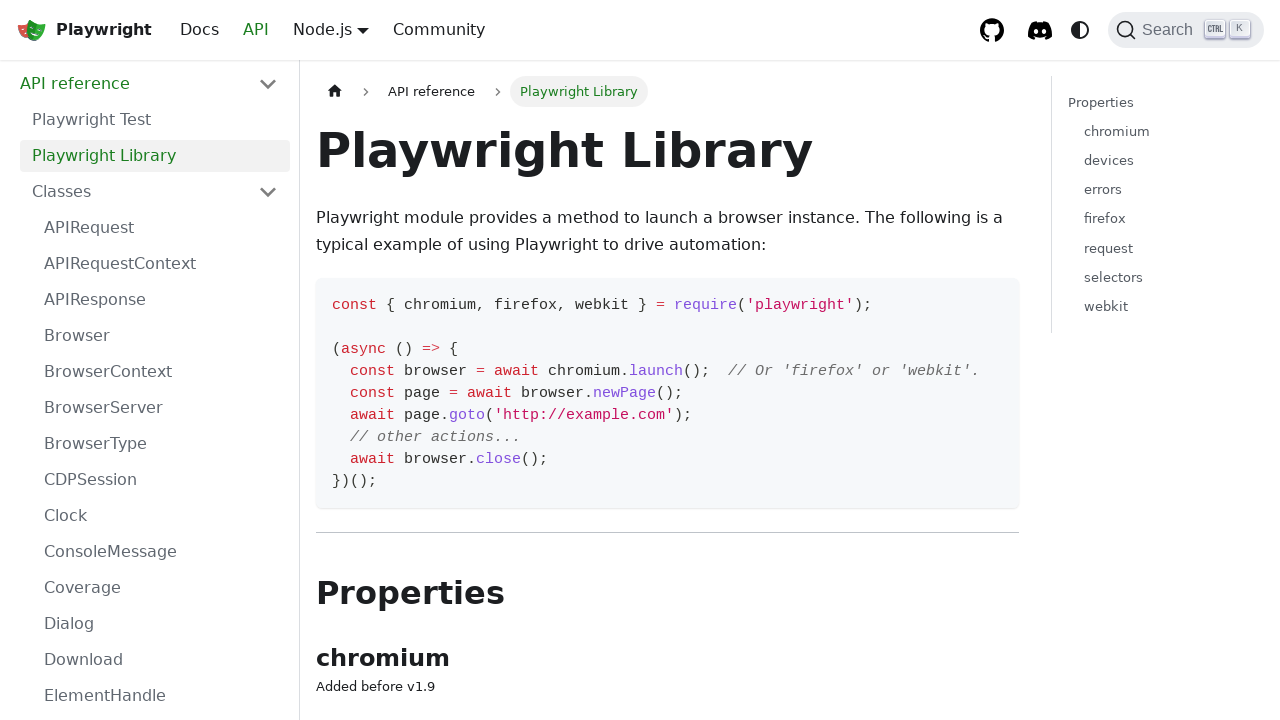